Fills out a comprehensive practice form including personal details, date of birth, subjects, hobbies, file upload, and location information

Starting URL: https://demoqa.com/automation-practice-form

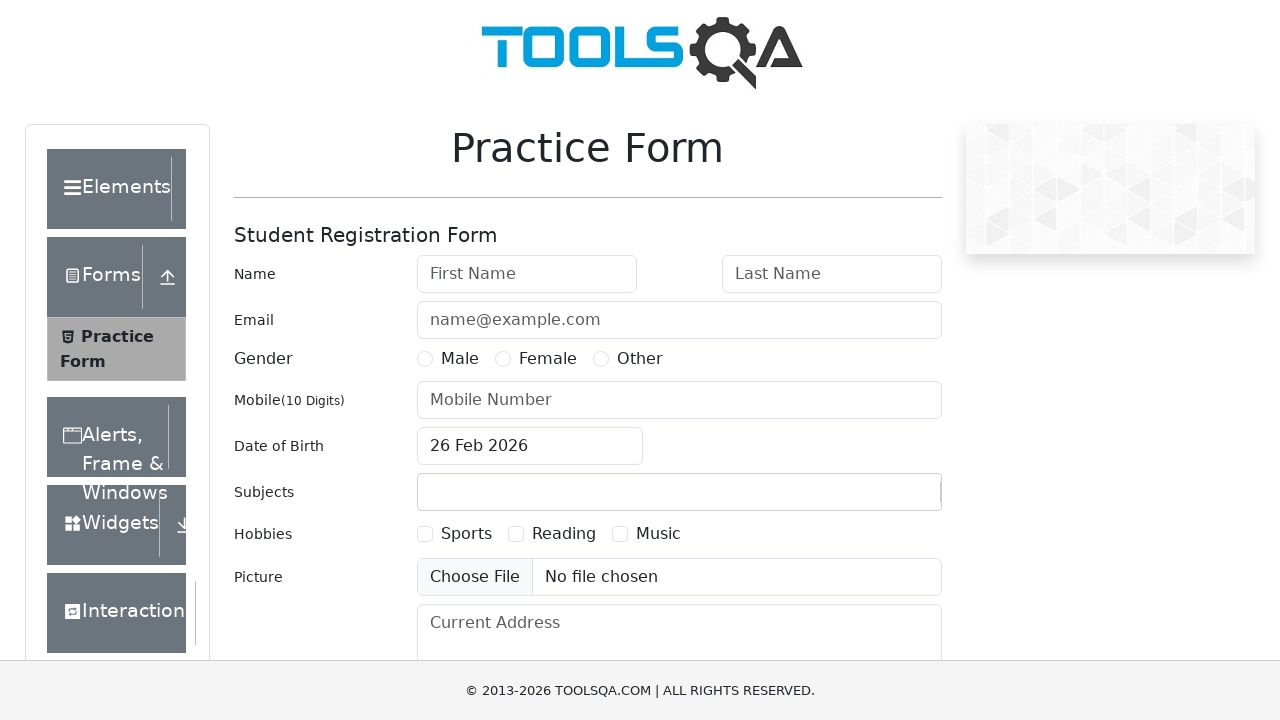

Filled first name field with 'Mujtaba and Umair' on #firstName
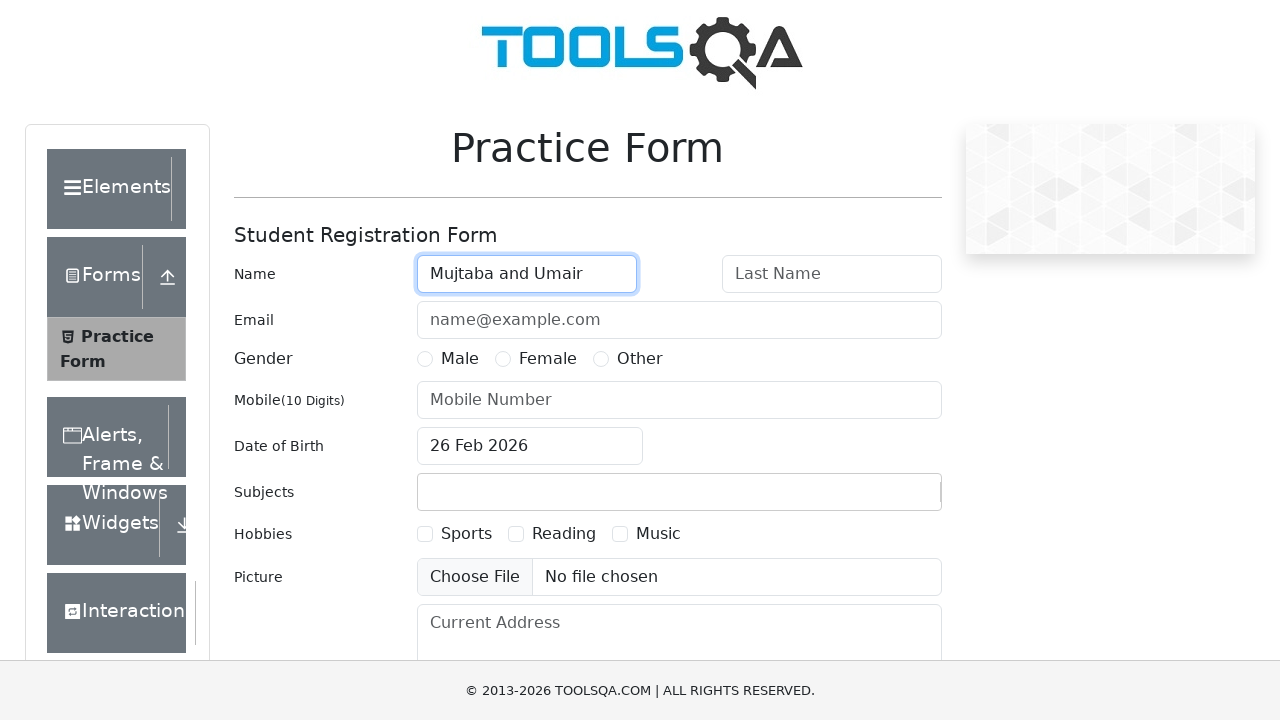

Filled last name field with 'Khan' on #lastName
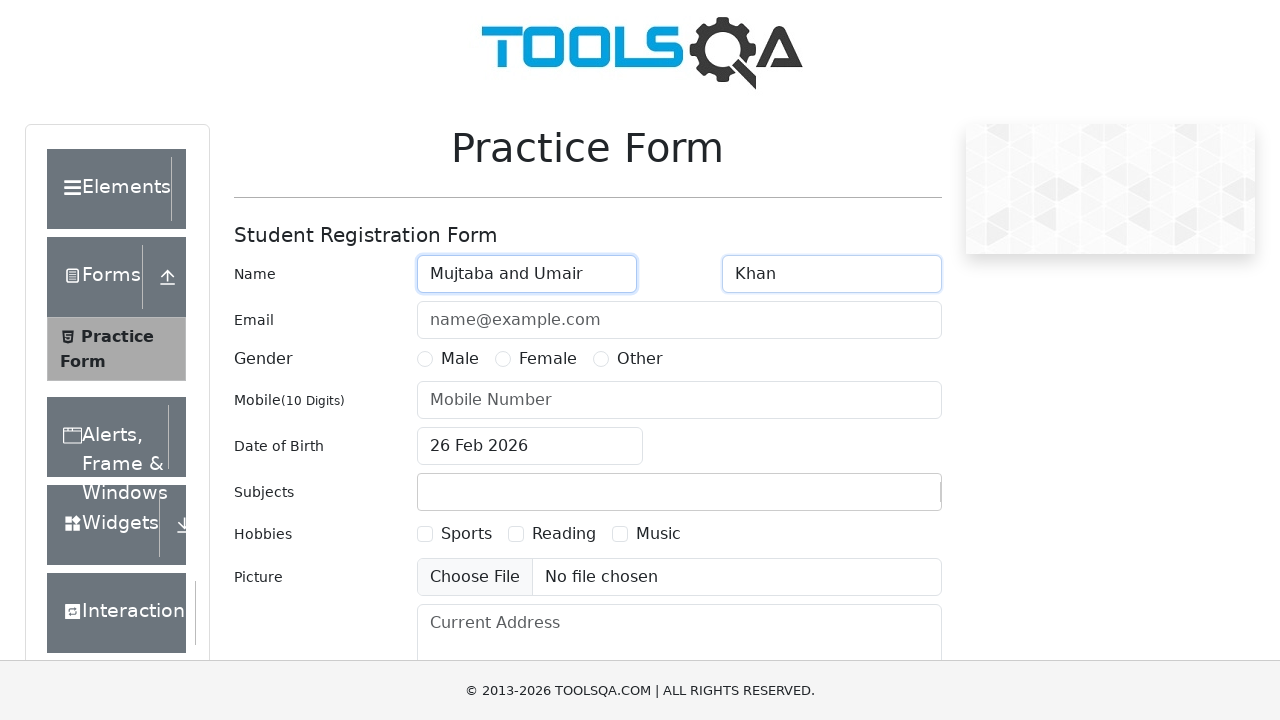

Filled email field with 'testuser.smith@example.com' on #userEmail
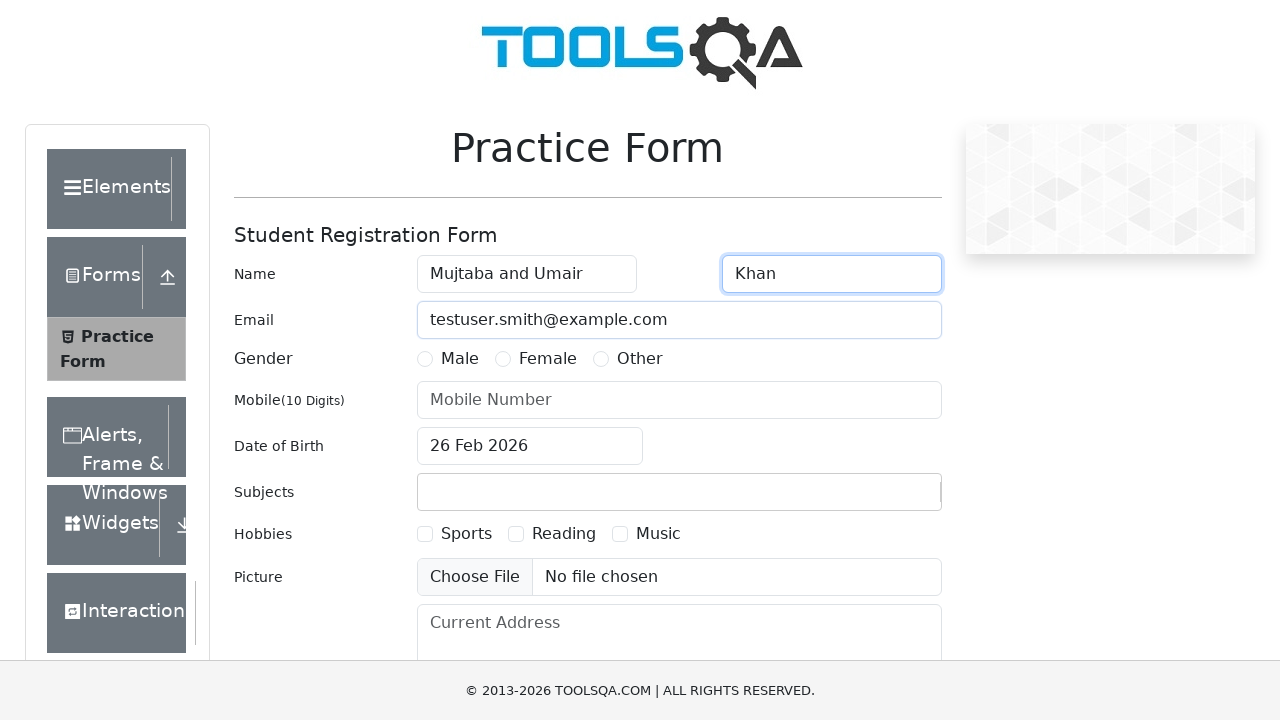

Selected Male gender radio button at (460, 359) on label[for='gender-radio-1']
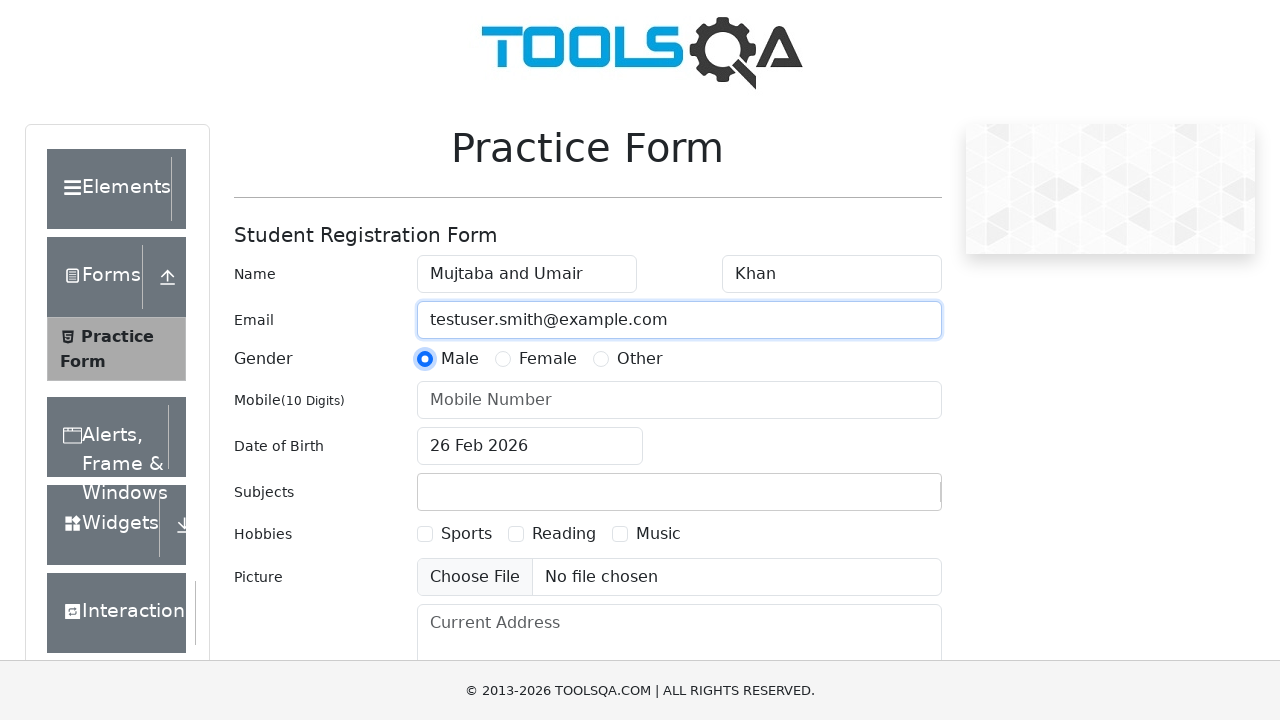

Filled phone number field with '9876543210' on #userNumber
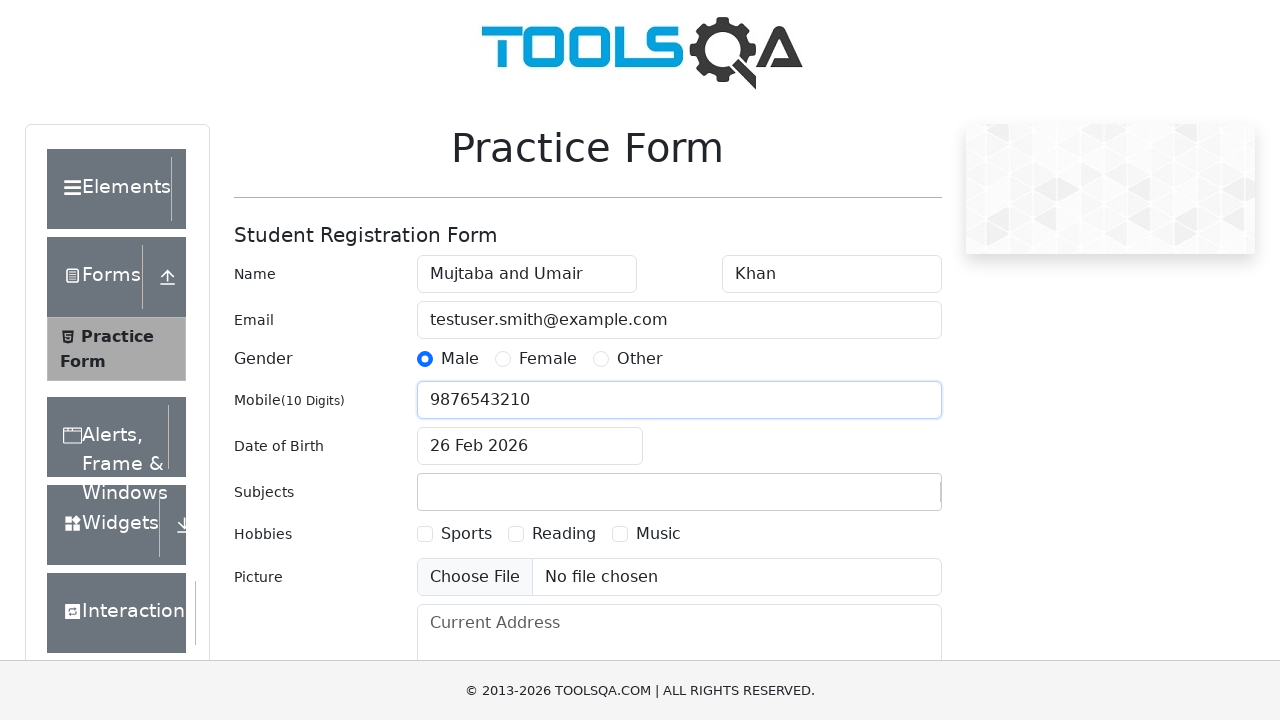

Opened date of birth picker at (530, 446) on #dateOfBirthInput
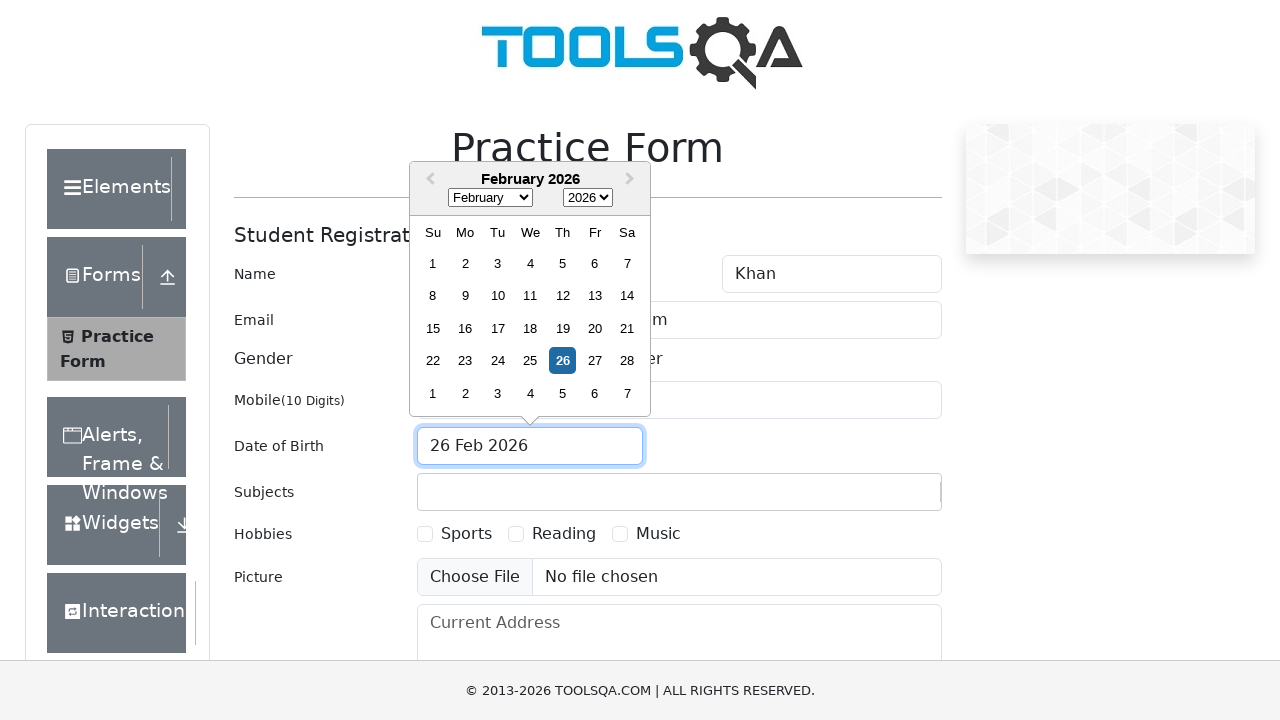

Selected January from month dropdown on .react-datepicker__month-select
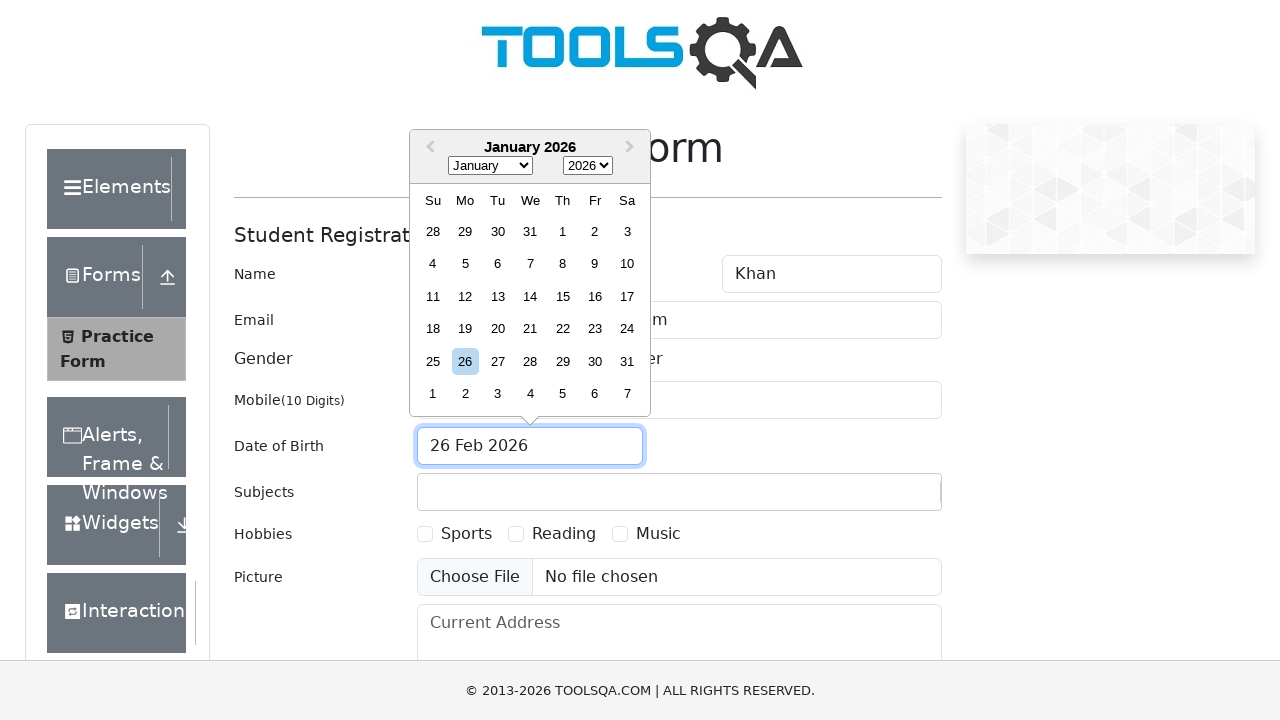

Selected year 2000 from year dropdown on .react-datepicker__year-select
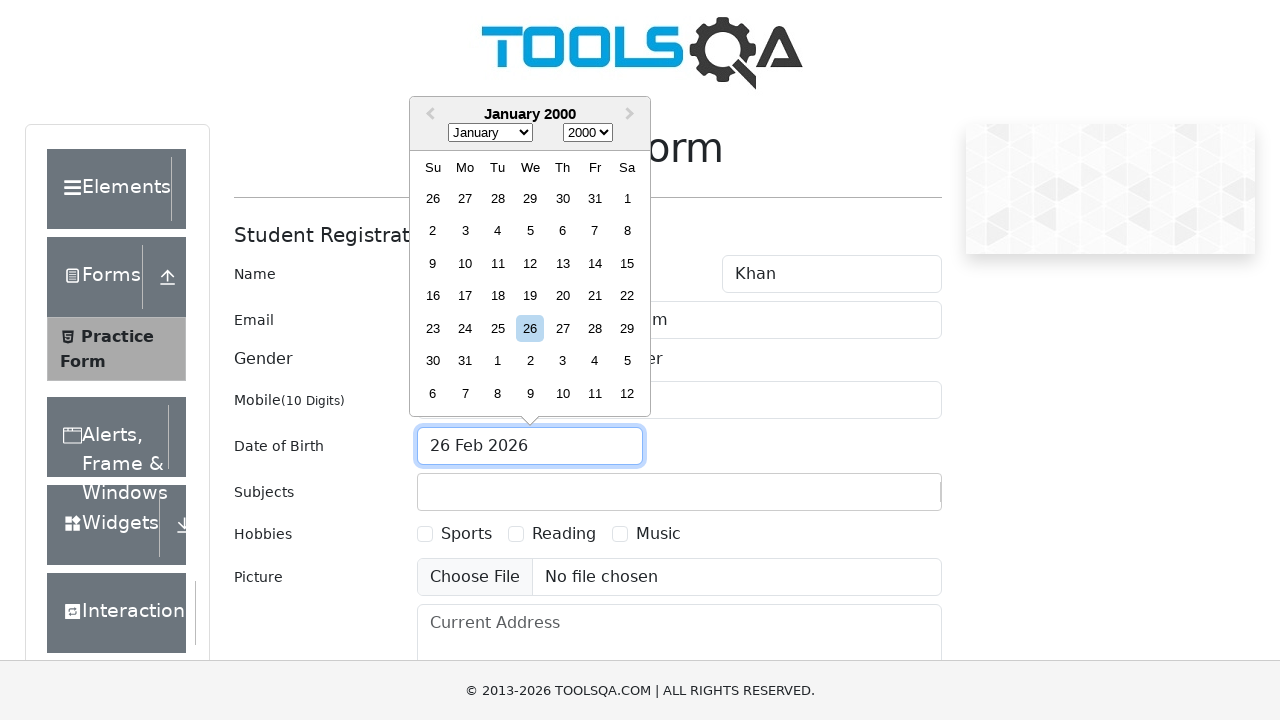

Selected day 5 from calendar at (530, 231) on .react-datepicker__day--005:not(.react-datepicker__day--outside-month)
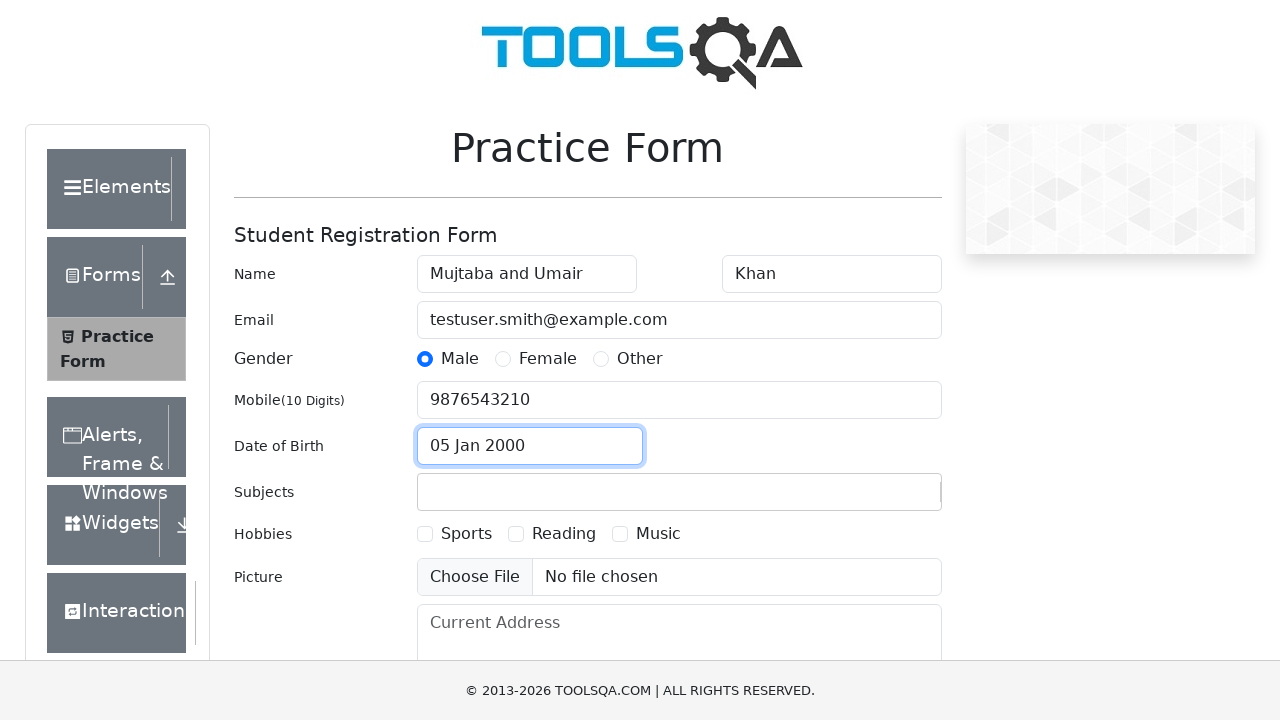

Clicked on subjects input field at (430, 492) on #subjectsContainer input
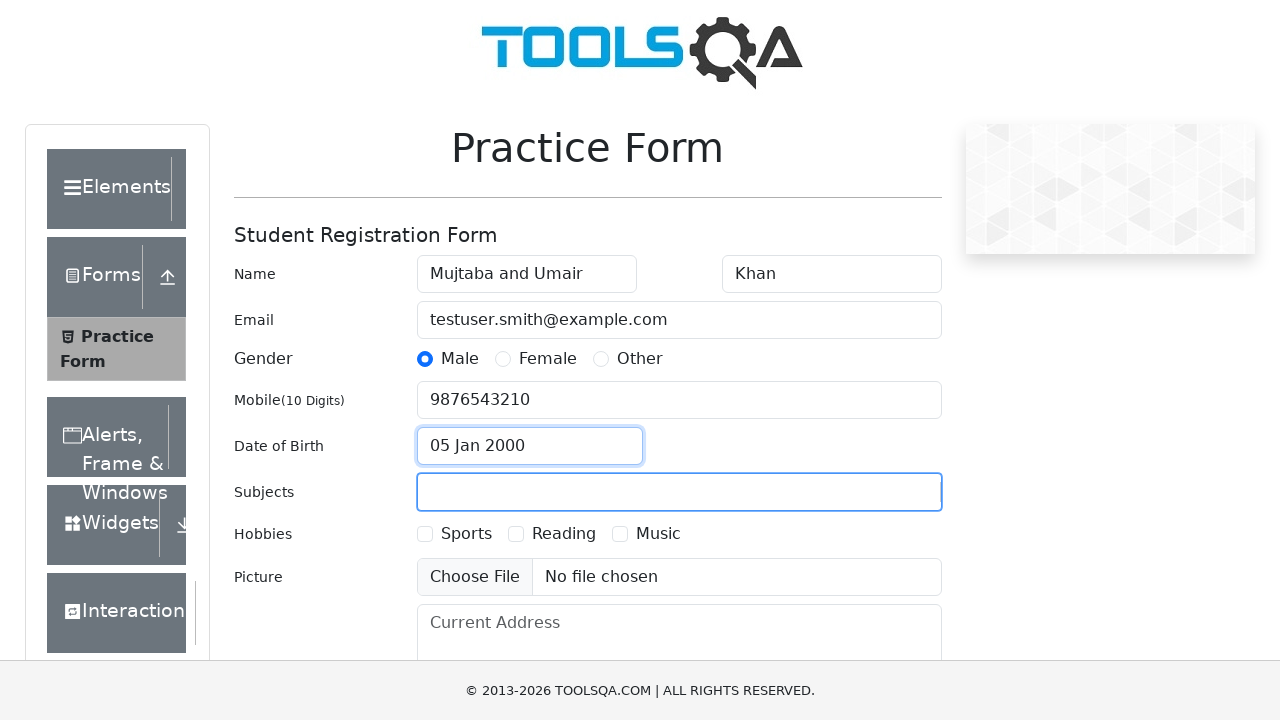

Typed 'Computer Science' in subjects field on #subjectsContainer input
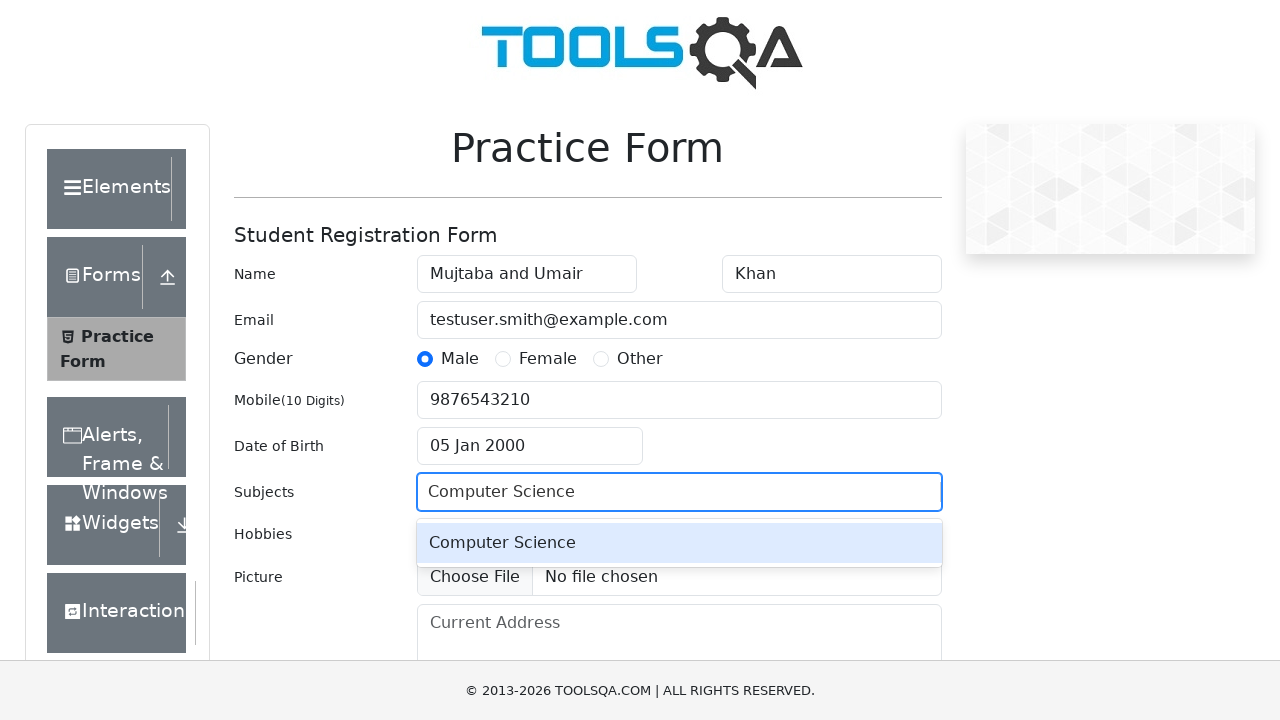

Pressed Enter to confirm subject selection
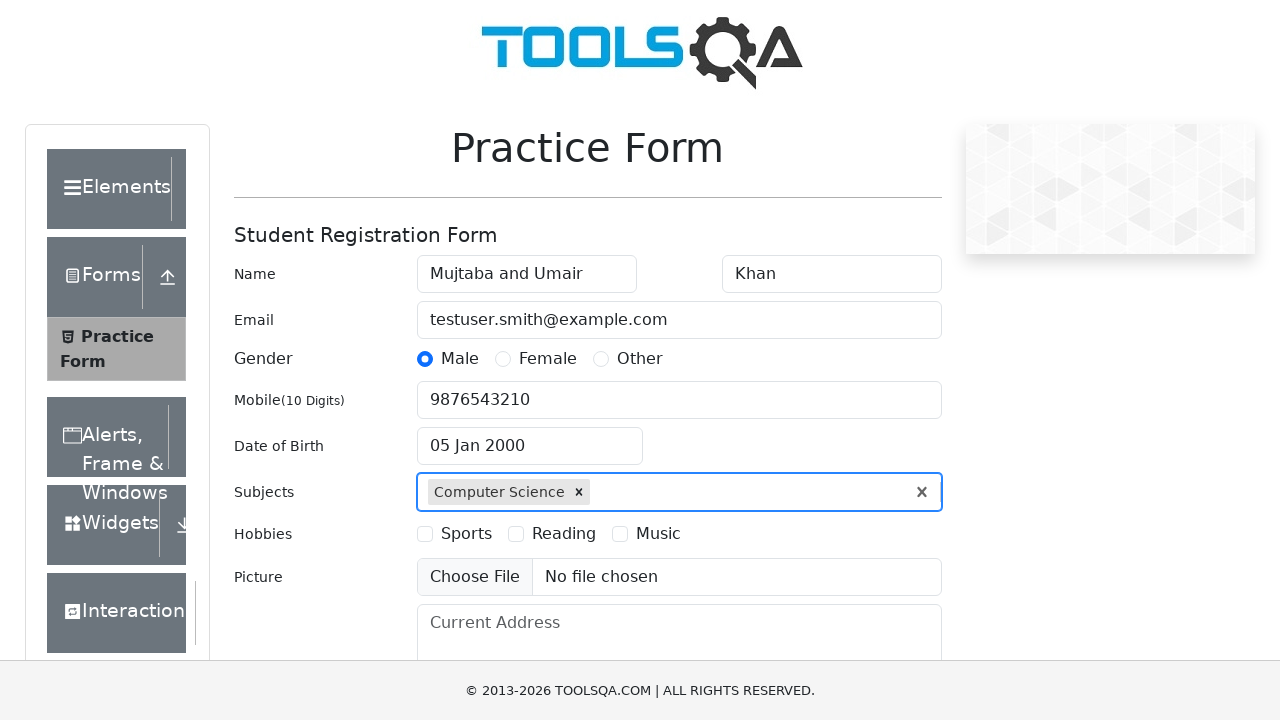

Selected Sports hobby checkbox at (466, 534) on label[for='hobbies-checkbox-1']
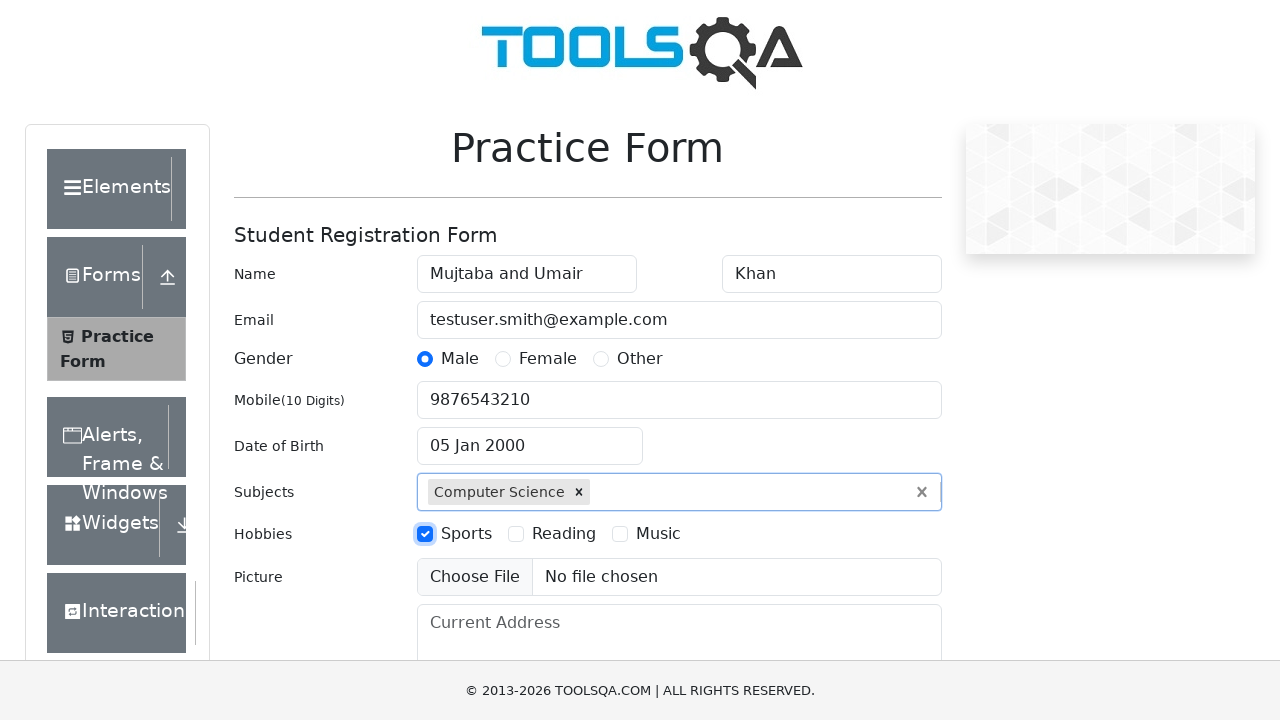

Attempted to upload picture (no file provided)
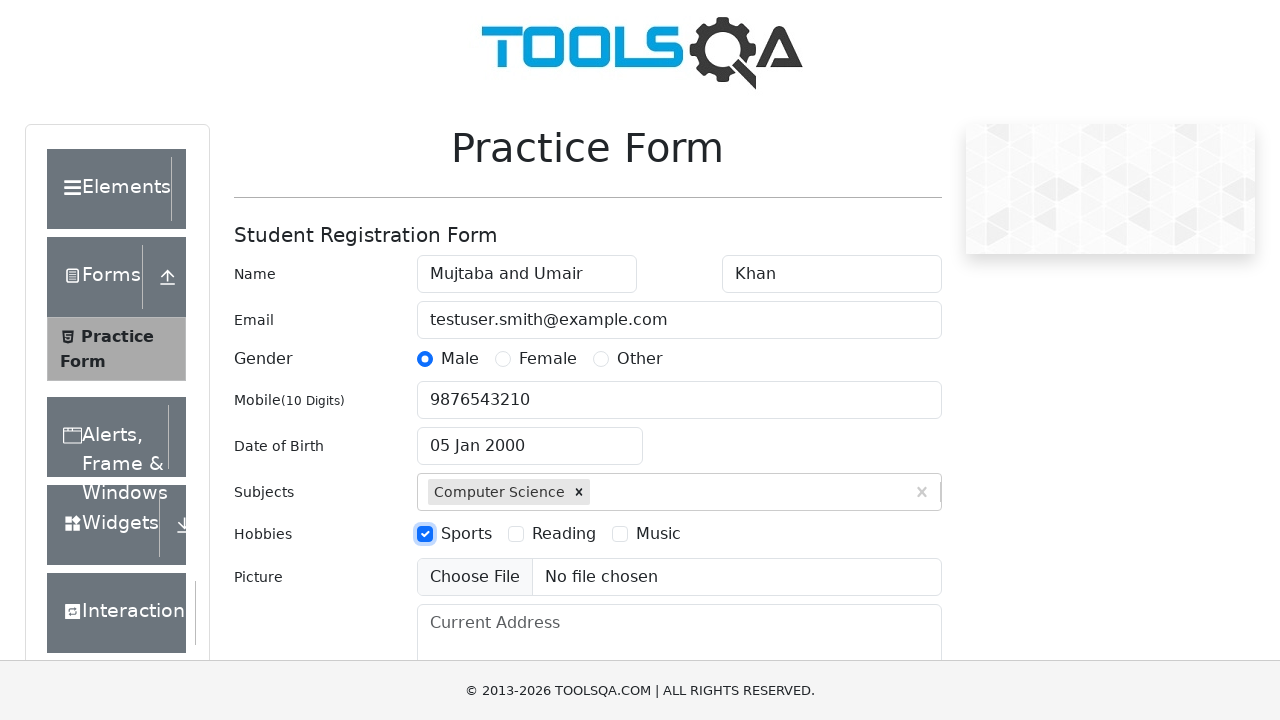

Filled current address with 'FAST NUCES, SHAH LATIF, KARACHI' on #currentAddress
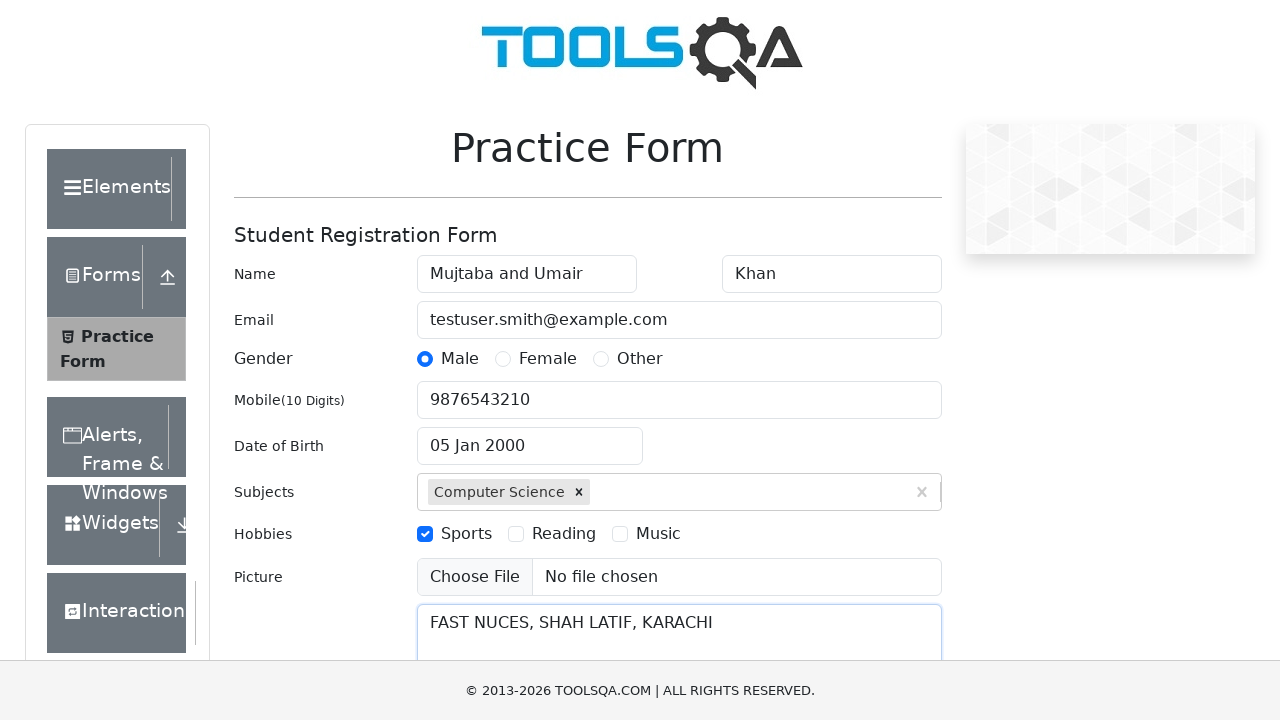

Entered 'Uttar Pradesh' in state input field on #react-select-3-input
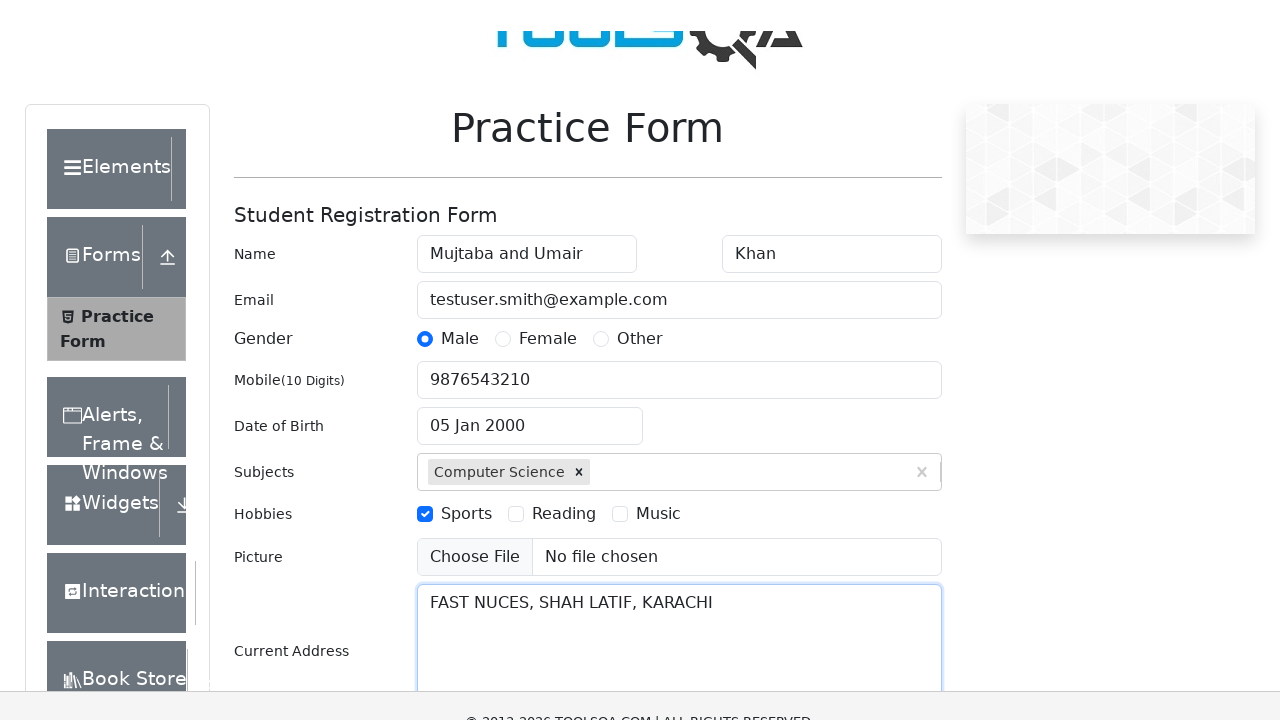

Pressed ArrowDown to navigate state dropdown options
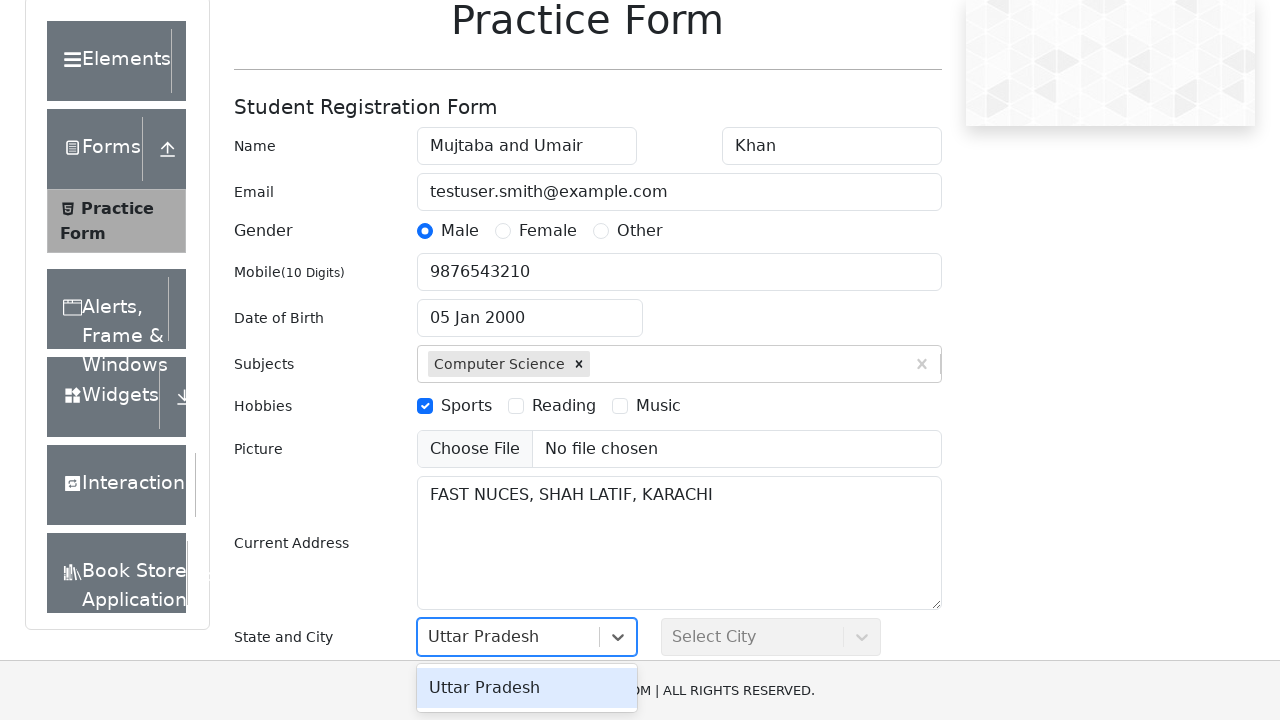

Pressed Enter to confirm state selection
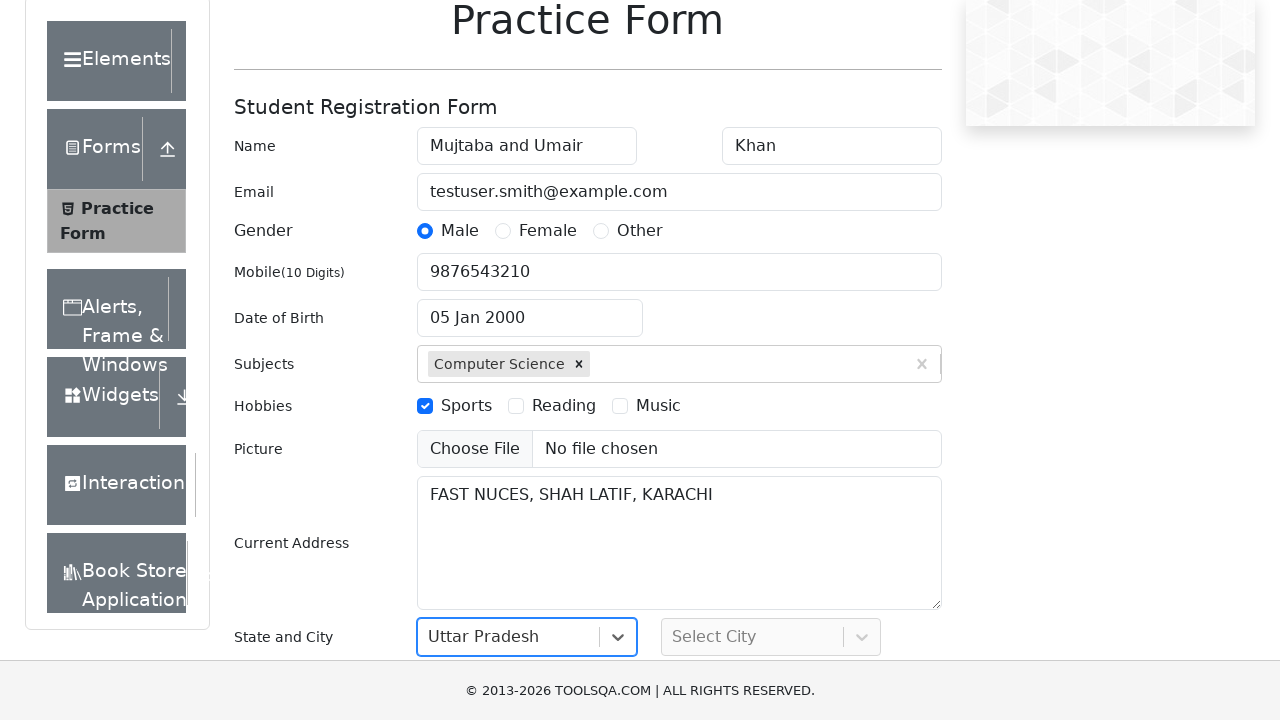

Entered 'Agra' in city input field on #react-select-4-input
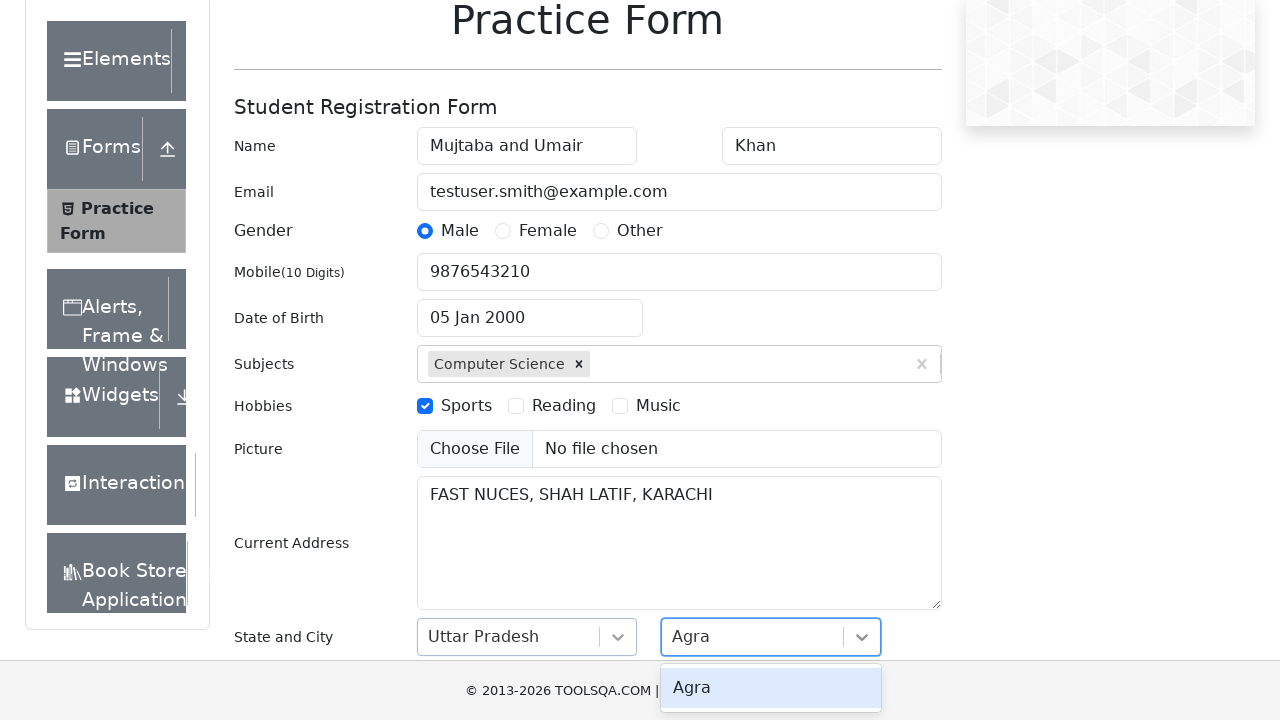

Pressed ArrowDown to navigate city dropdown options
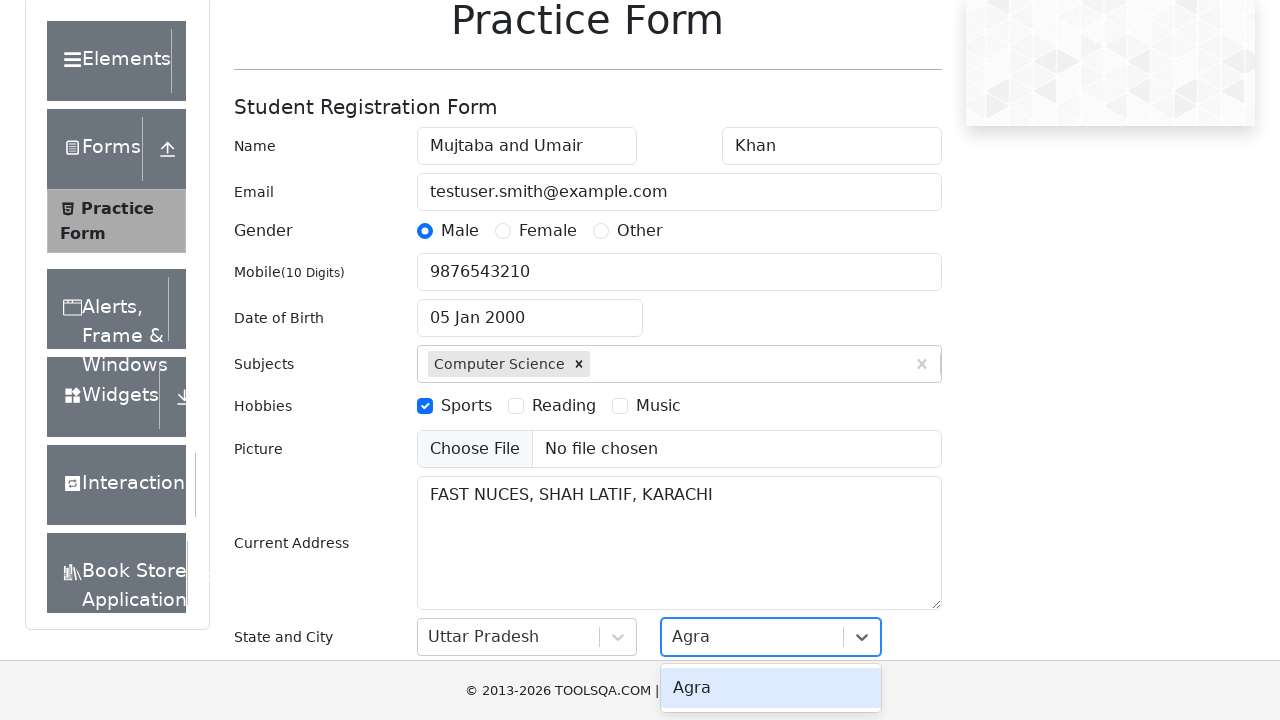

Pressed Enter to confirm city selection
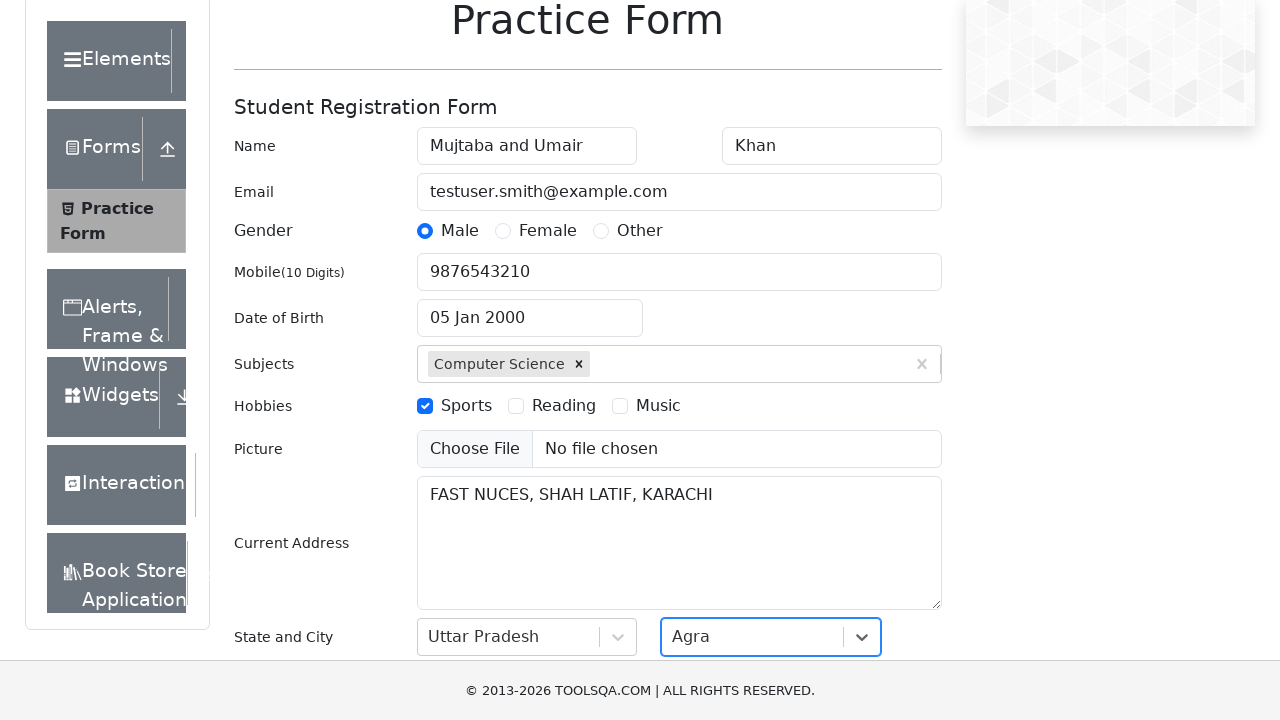

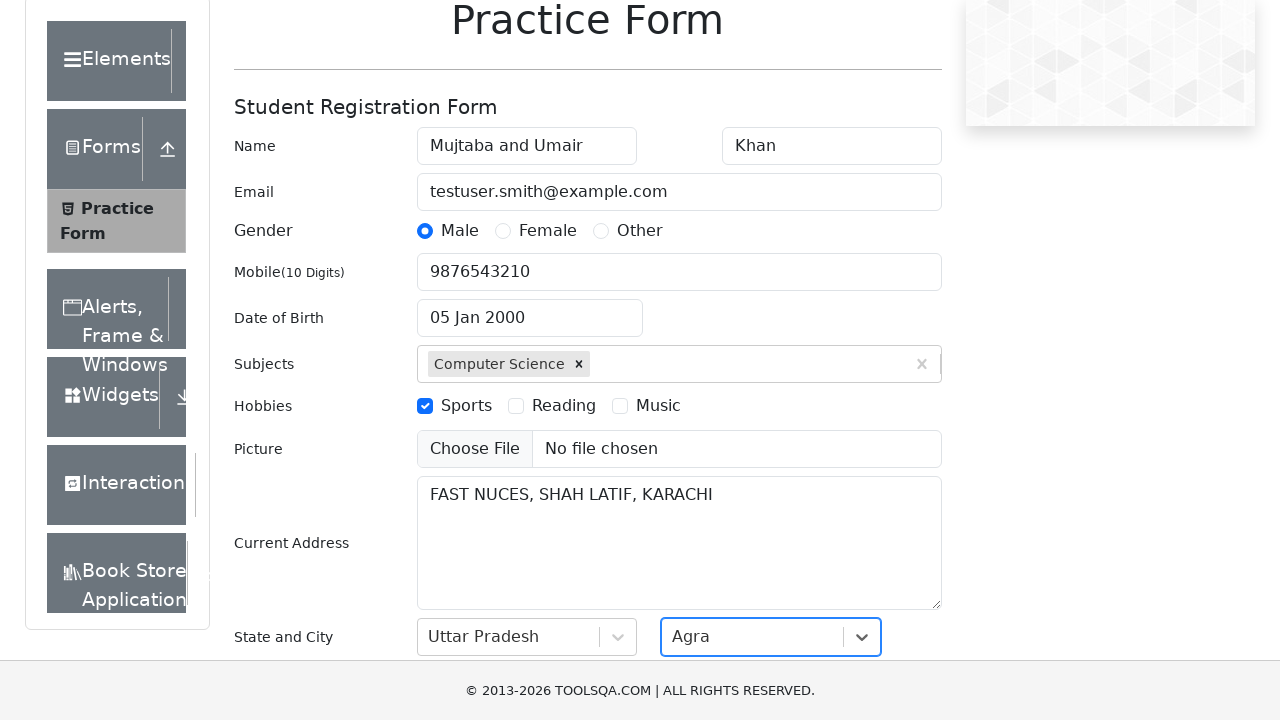